Tests navigation to the competitions listing page by clicking "Show all competitions" link and verifying the page heading displays correctly.

Starting URL: https://omas-frontend.vercel.app/

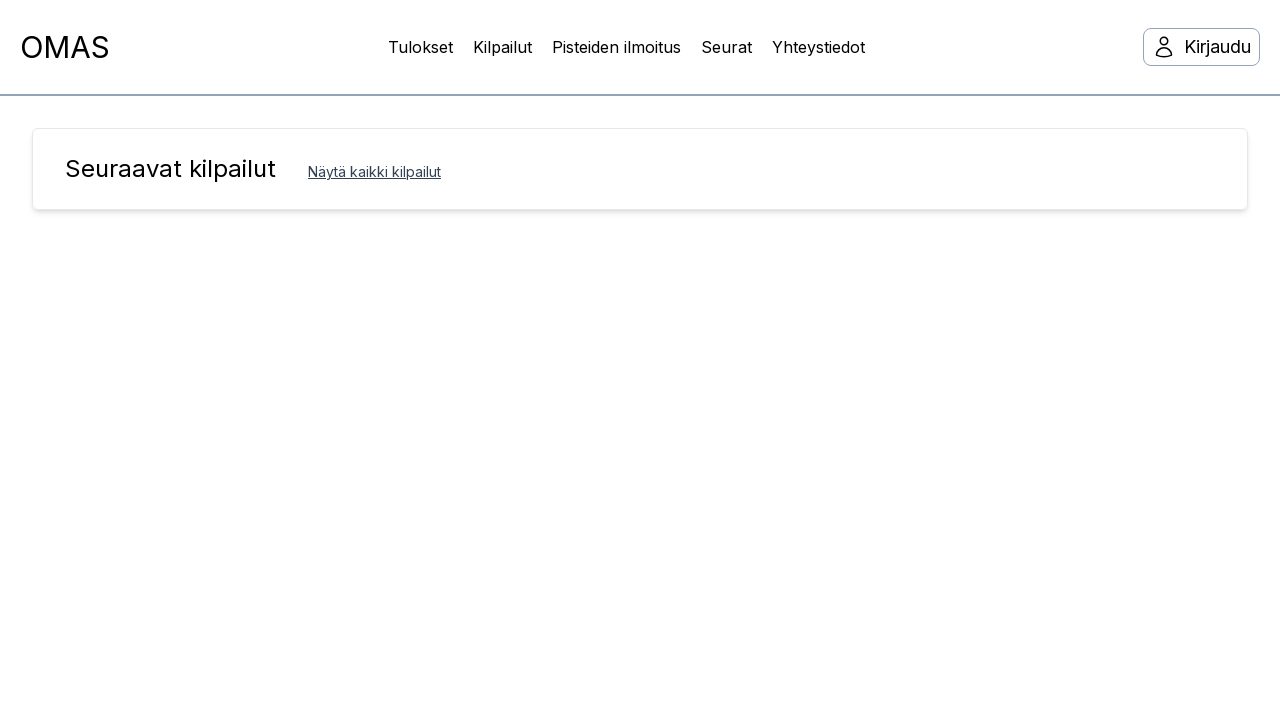

Clicked 'Show all competitions' link at (374, 172) on text=Näytä kaikki kilpailut
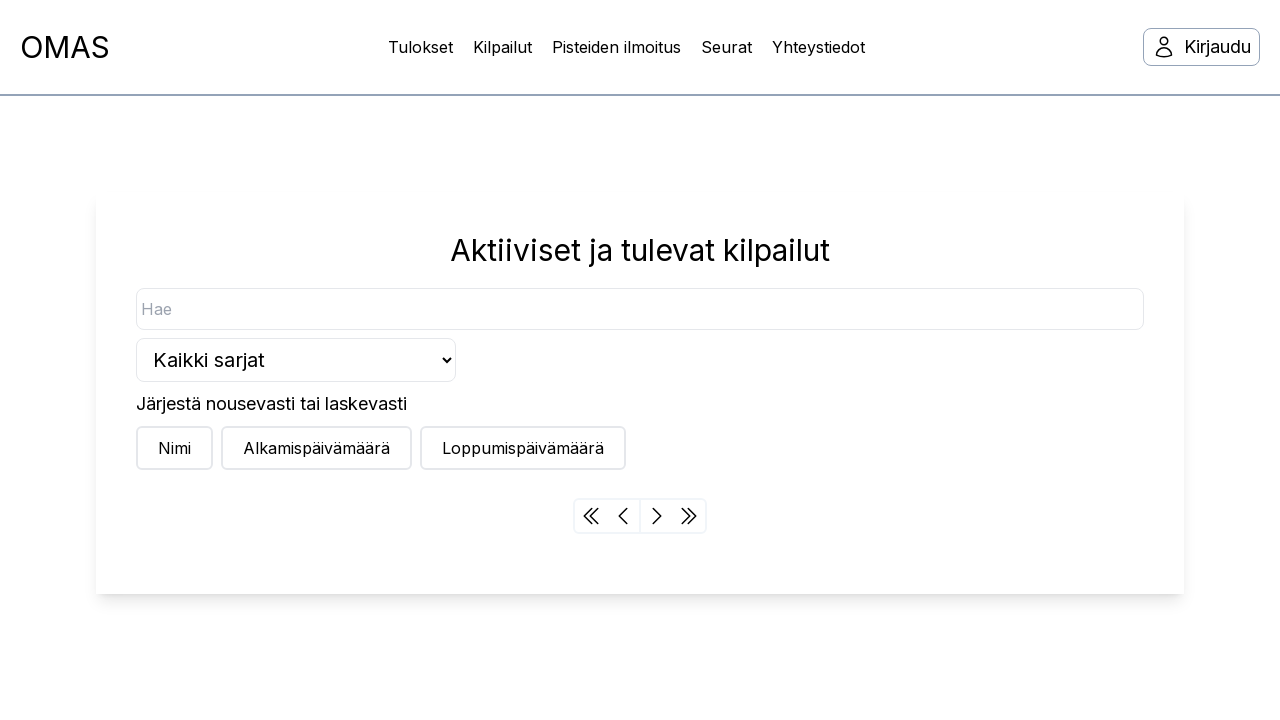

Page fully loaded and network idle
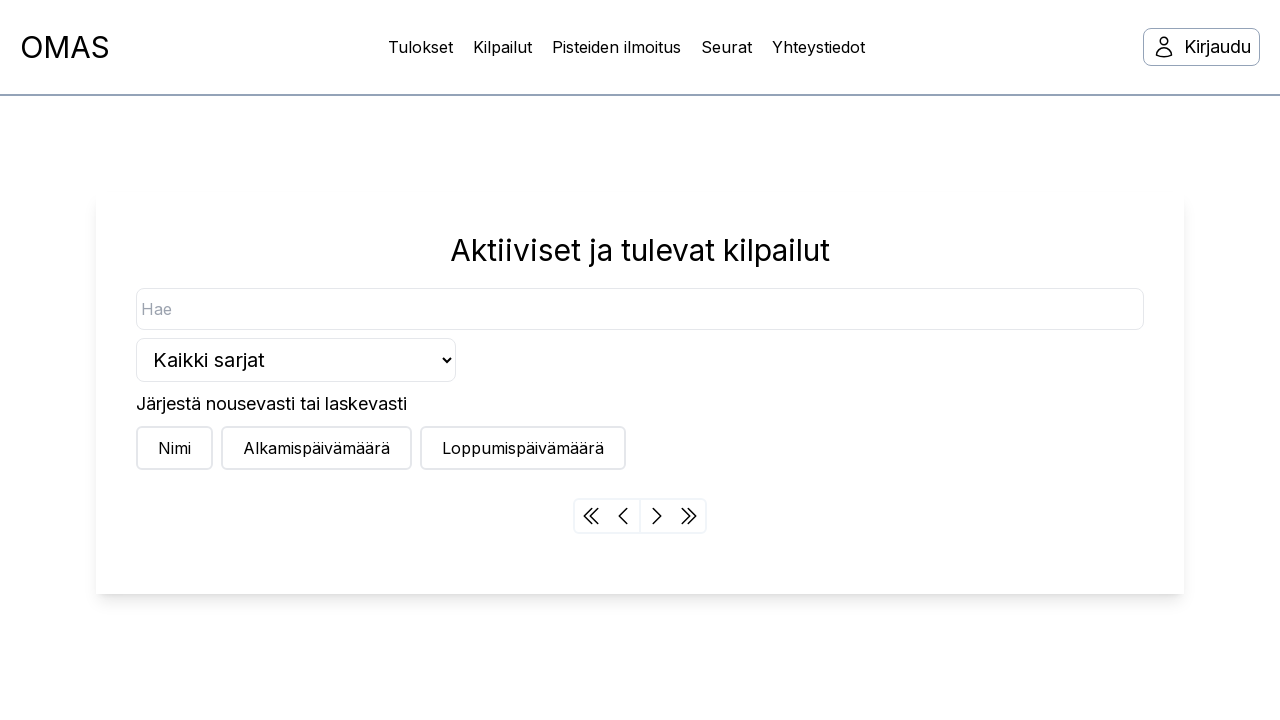

Located h1 heading element
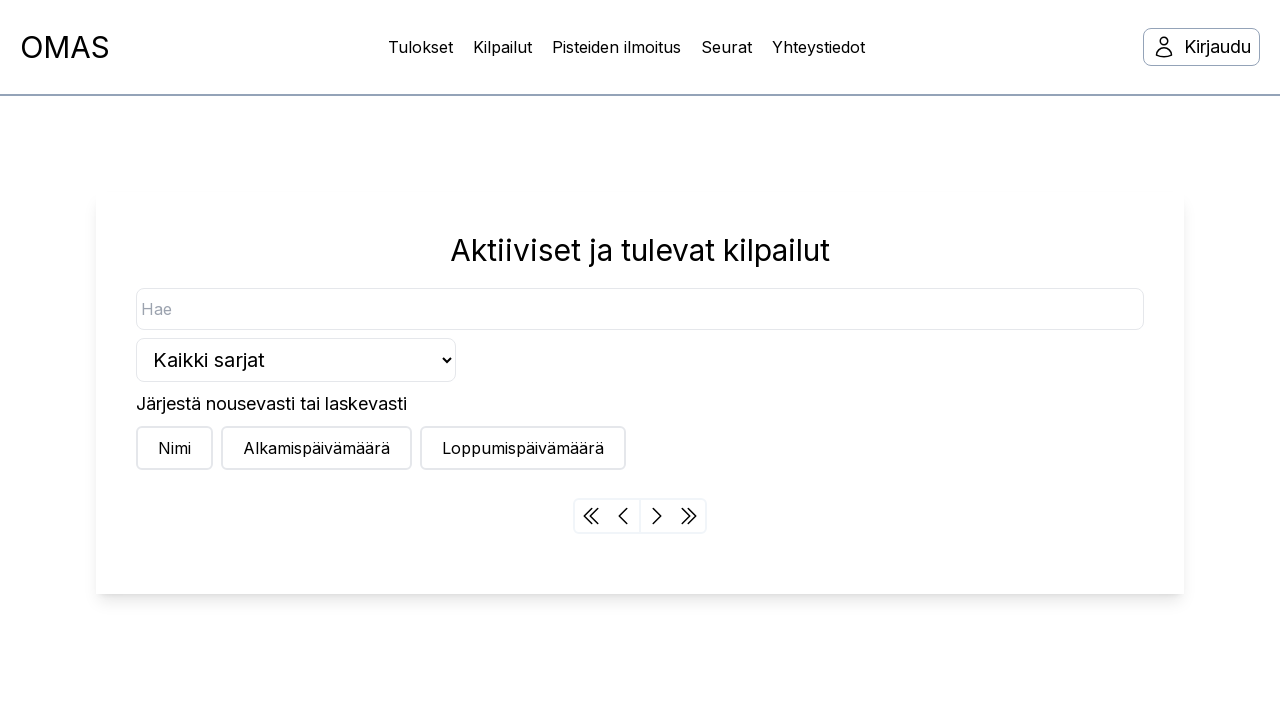

h1 element is ready
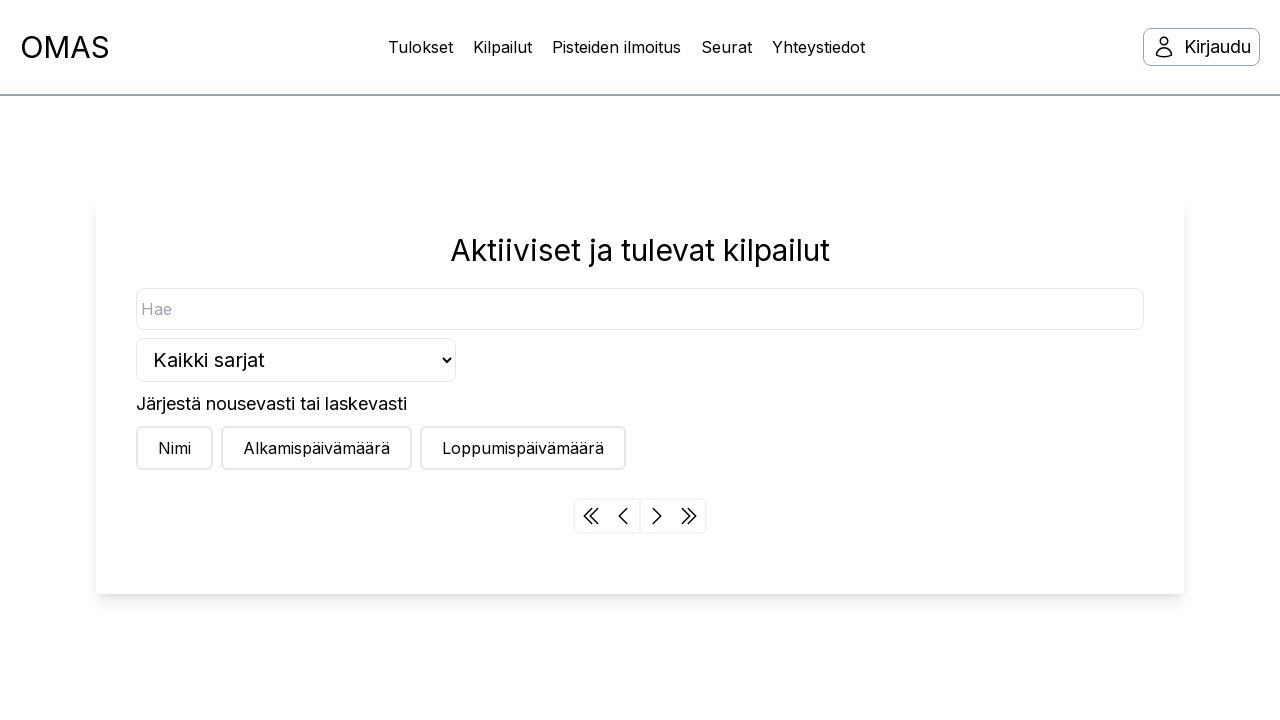

Verified h1 heading contains 'Aktiiviset ja tulevat kilpailut'
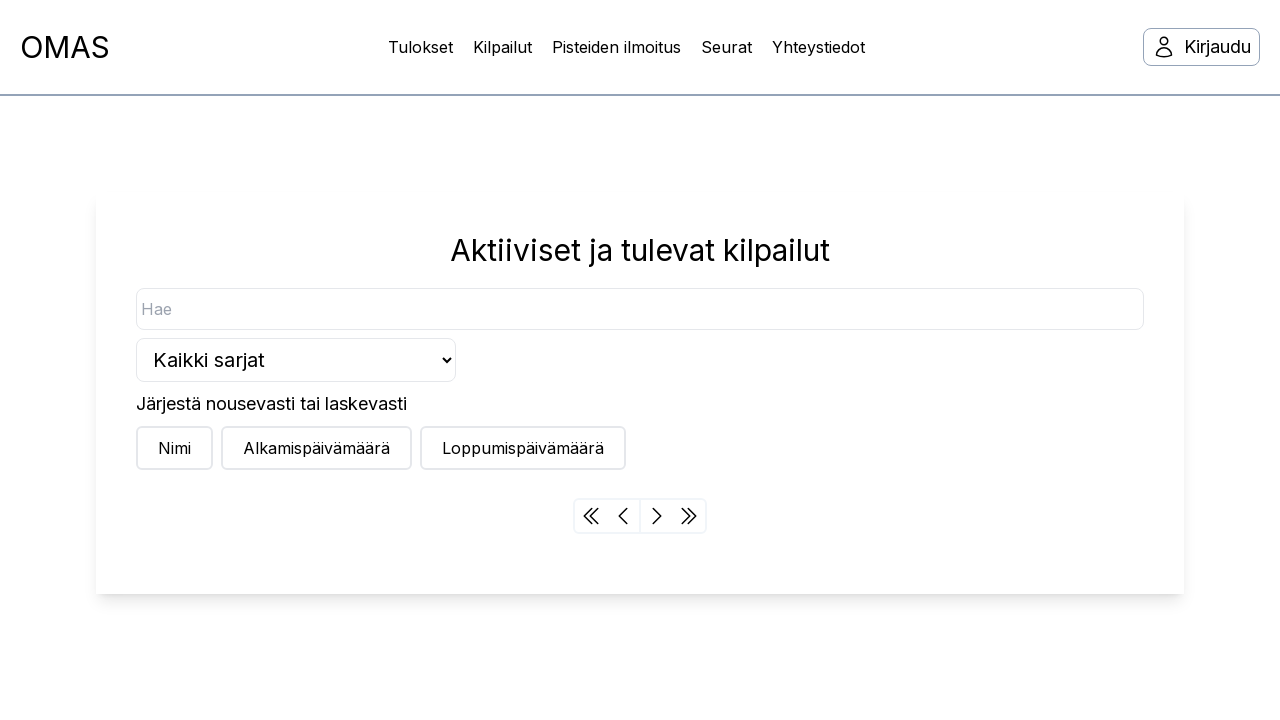

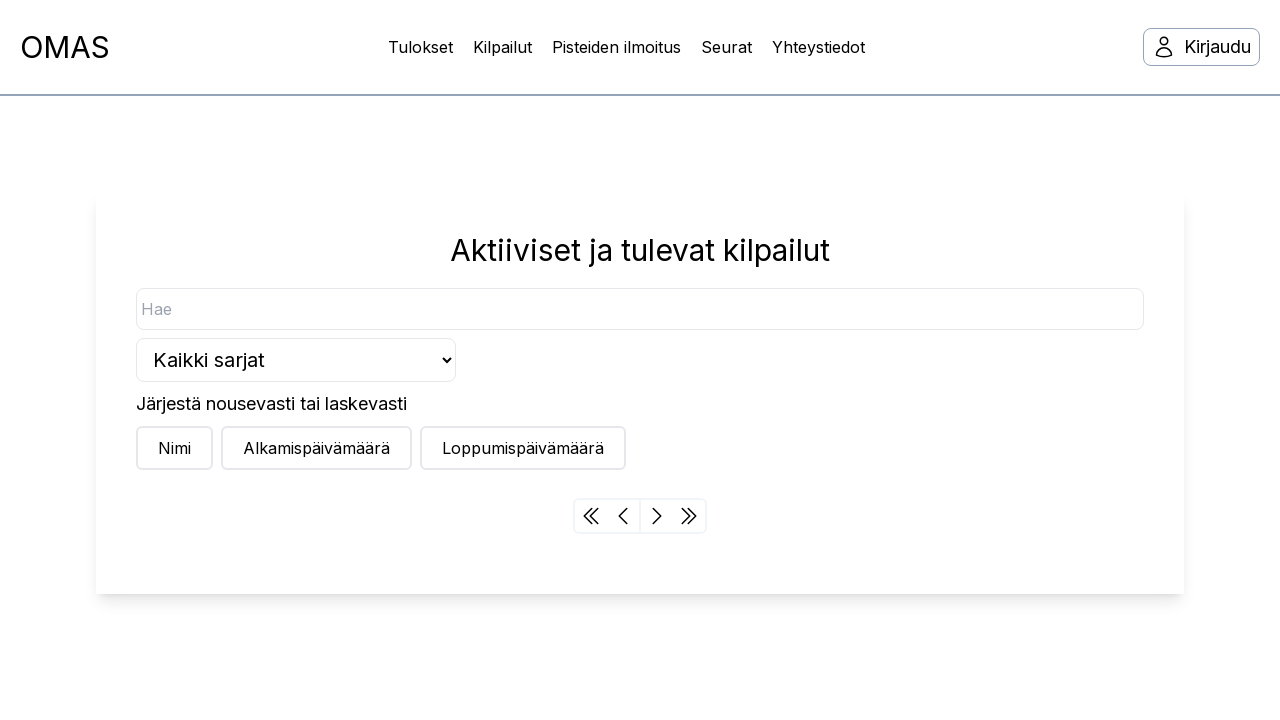